Tests injecting jQuery and jQuery Growl library into a webpage via JavaScript execution, then displays a growl notification message on the page.

Starting URL: http://the-internet.herokuapp.com

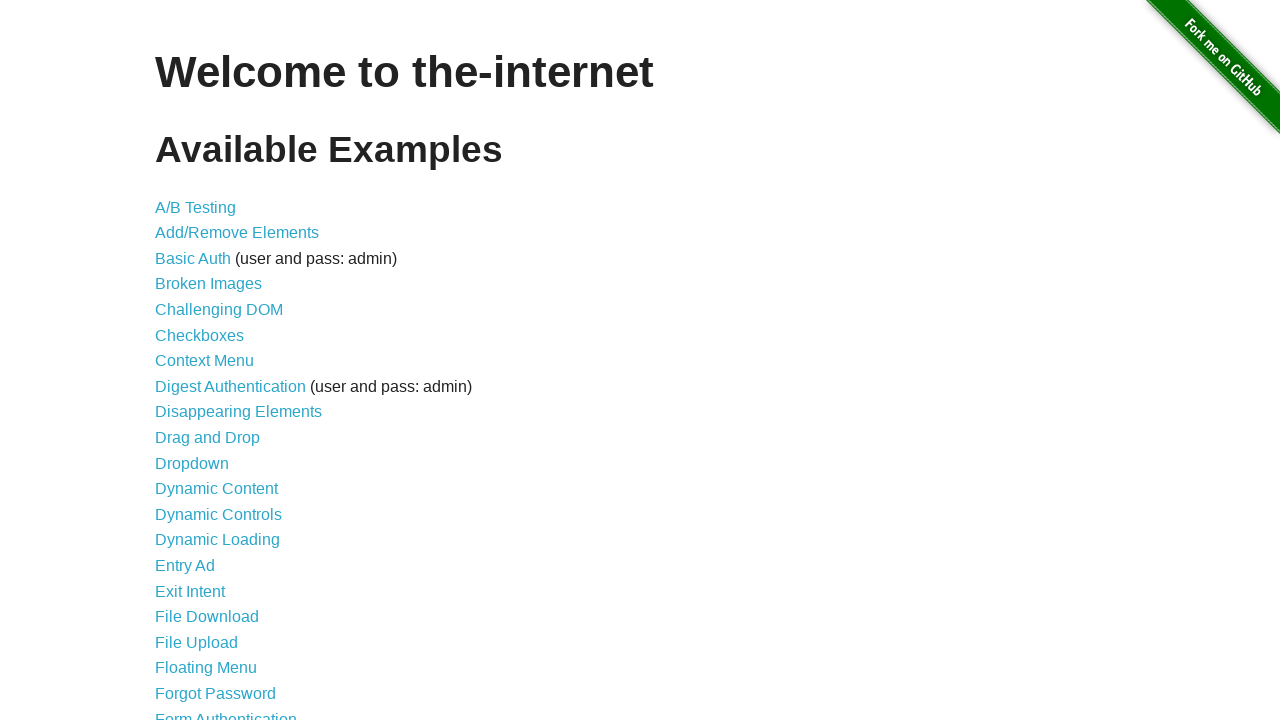

Injected jQuery library into the page
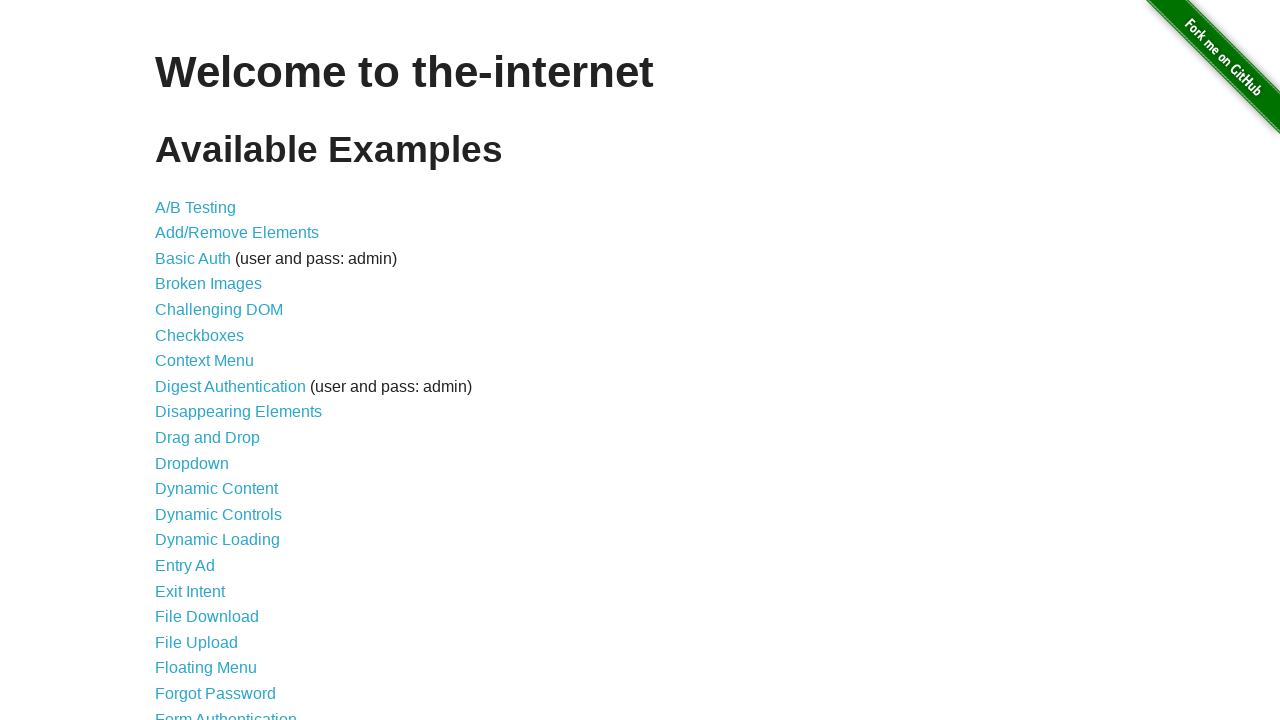

jQuery library loaded successfully
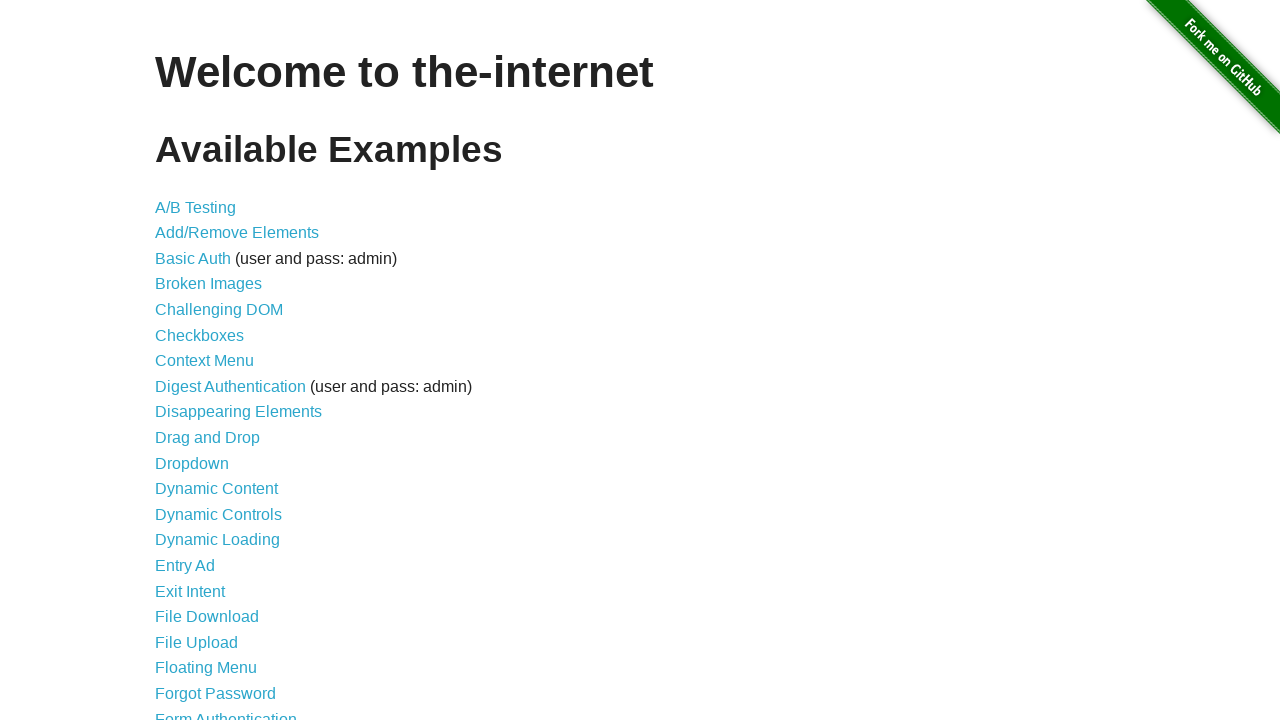

Loaded jquery-growl JavaScript library
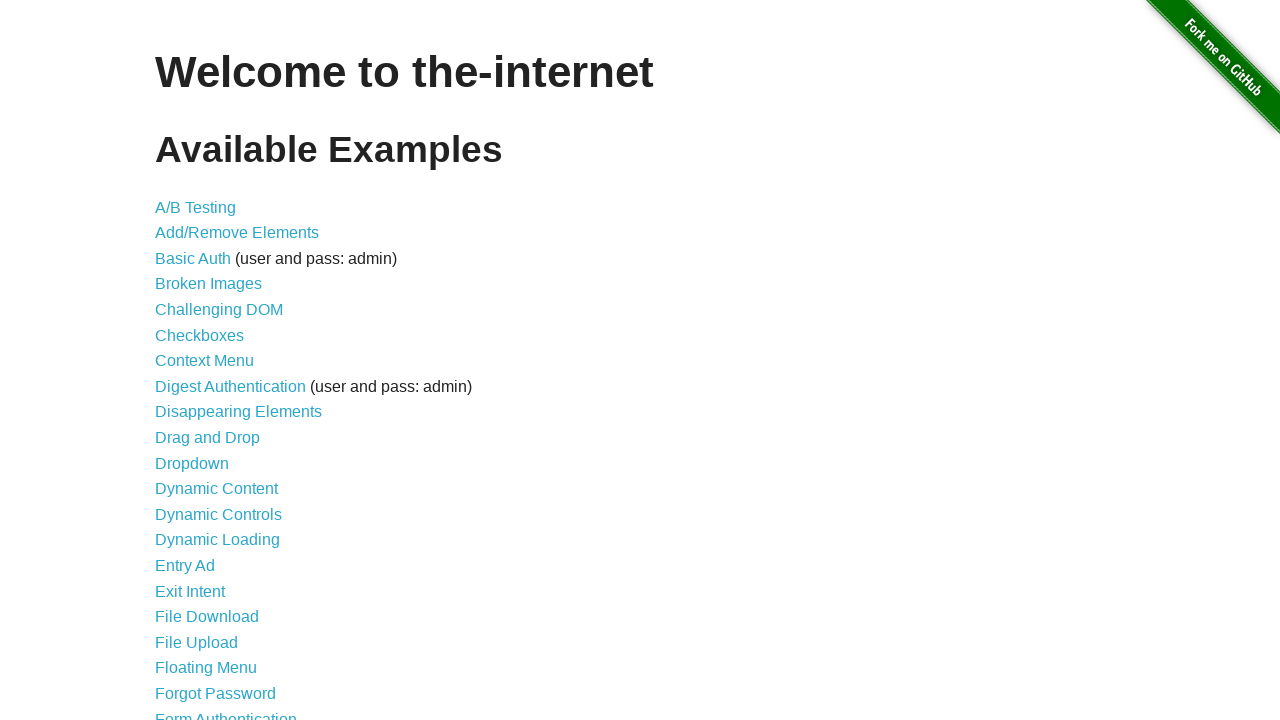

jQuery Growl library loaded and ready
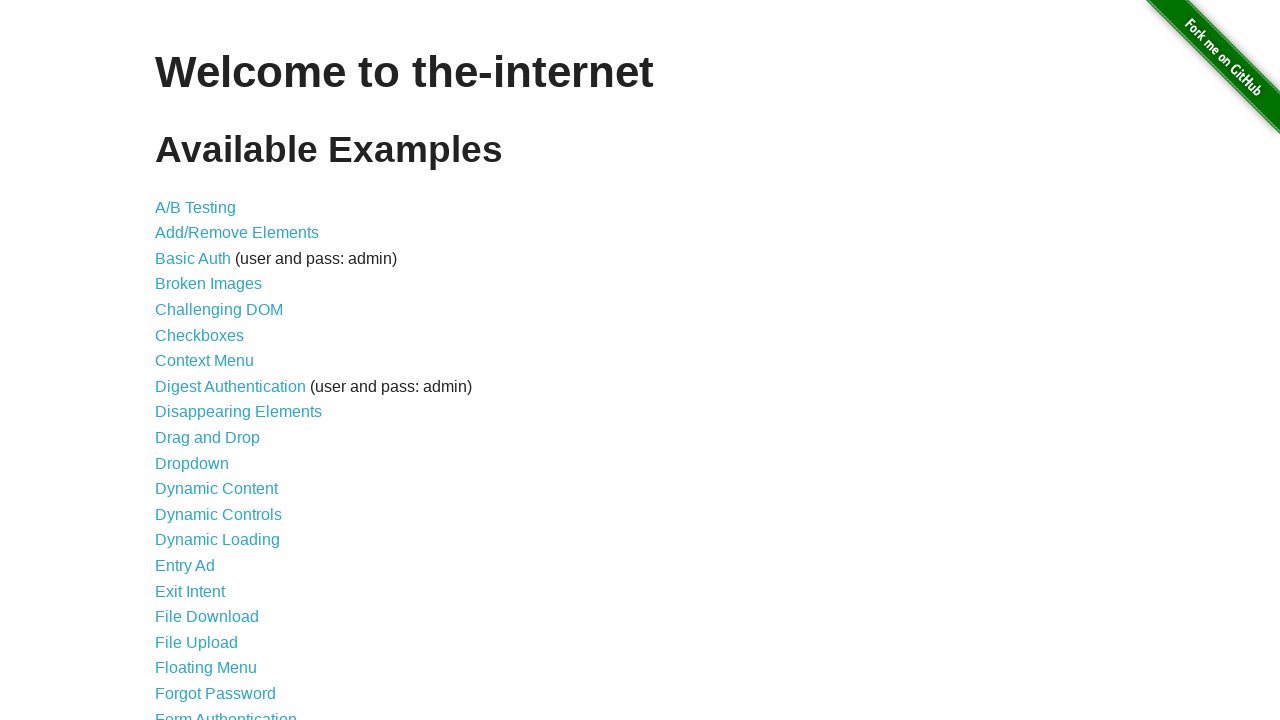

Injected jQuery Growl CSS stylesheet
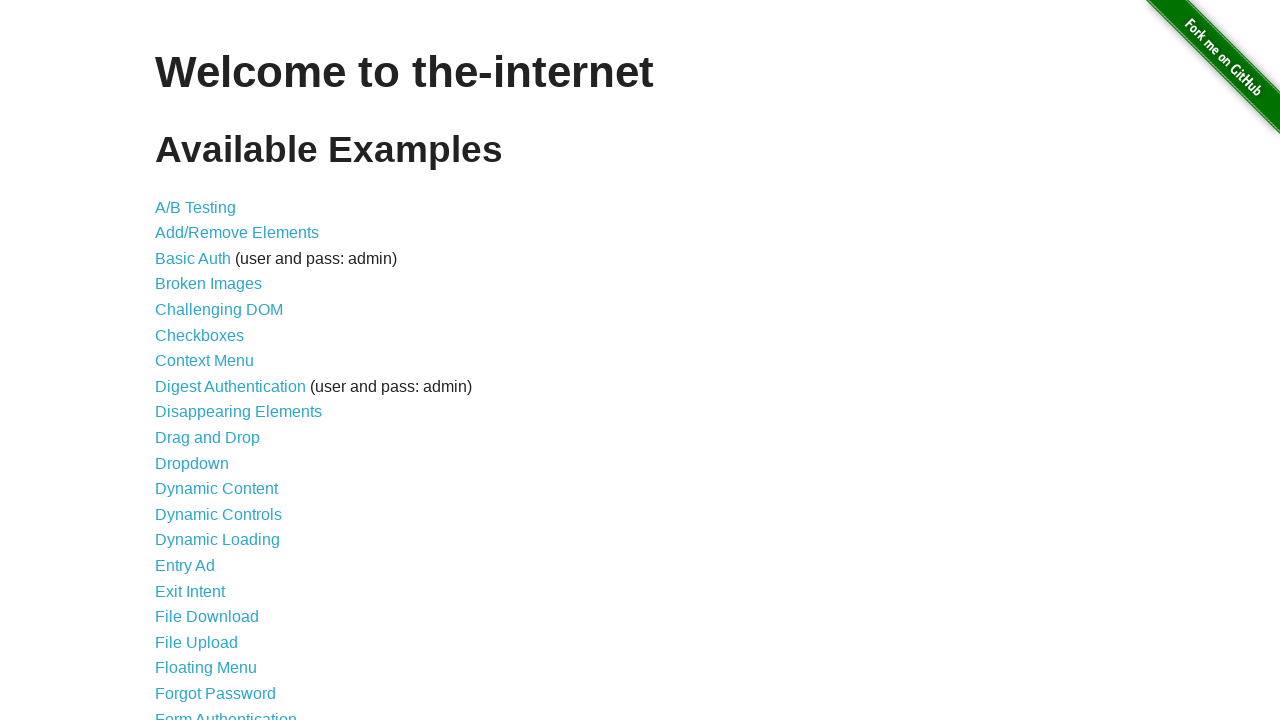

Displayed growl notification with title 'GET' and message '/'
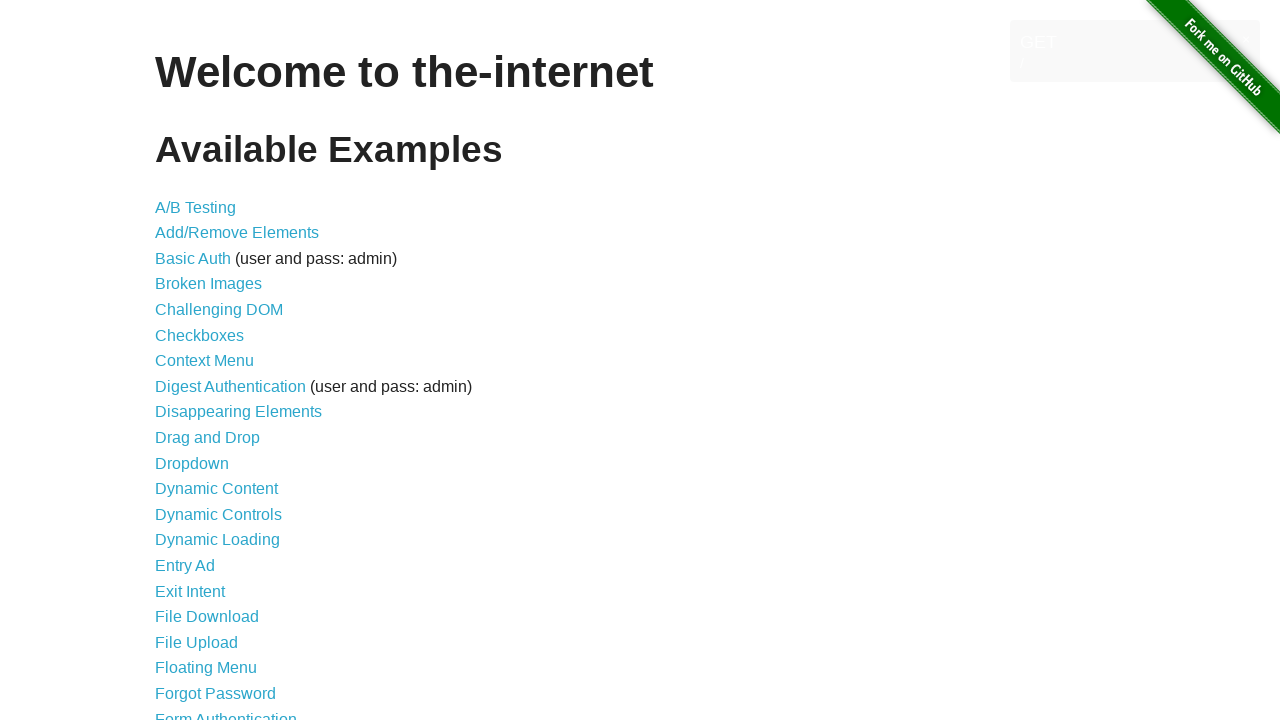

Growl notification message element appeared on page
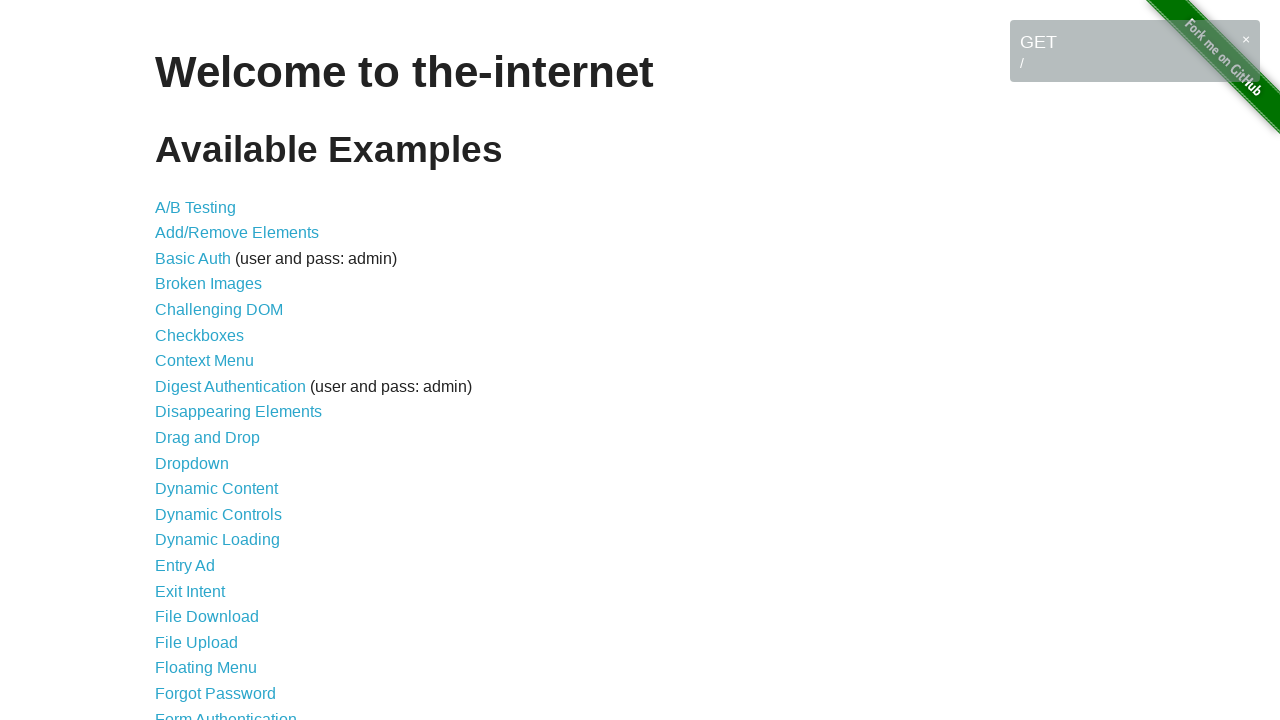

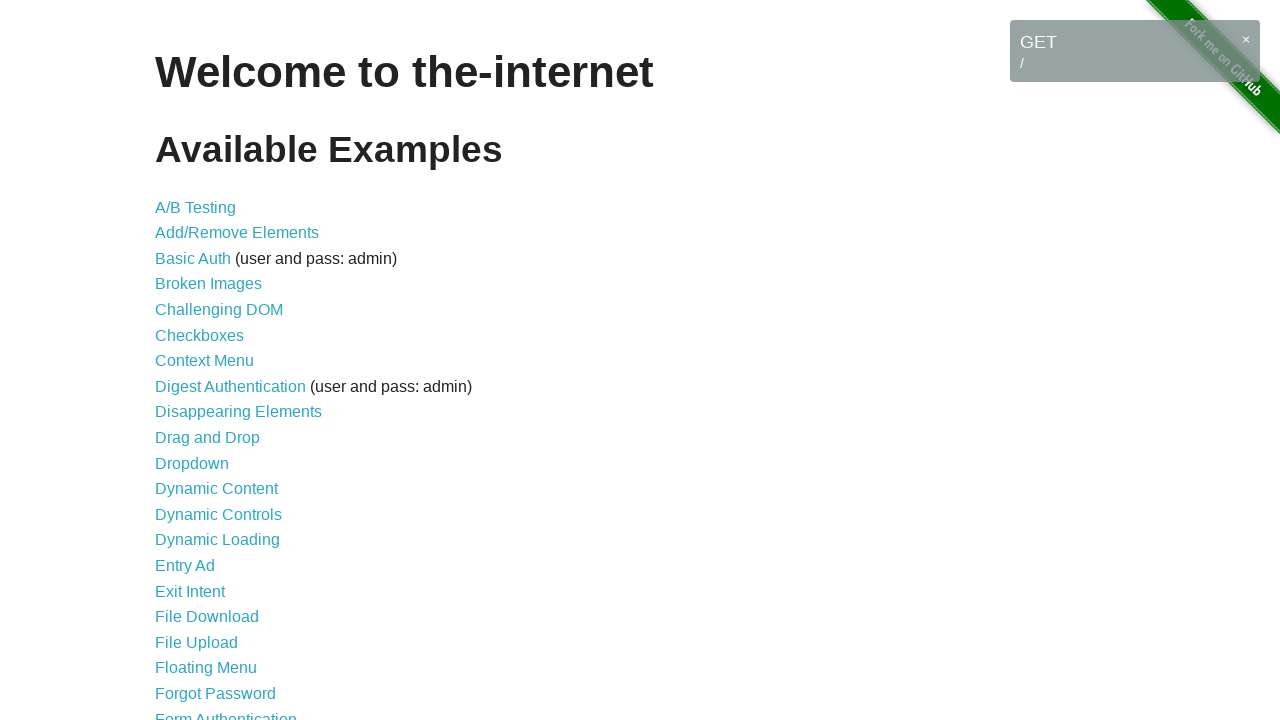